Tests the FAQ accordion by clicking the "Order today" dropdown and verifying the expanded text about same-day ordering.

Starting URL: https://qa-scooter.praktikum-services.ru

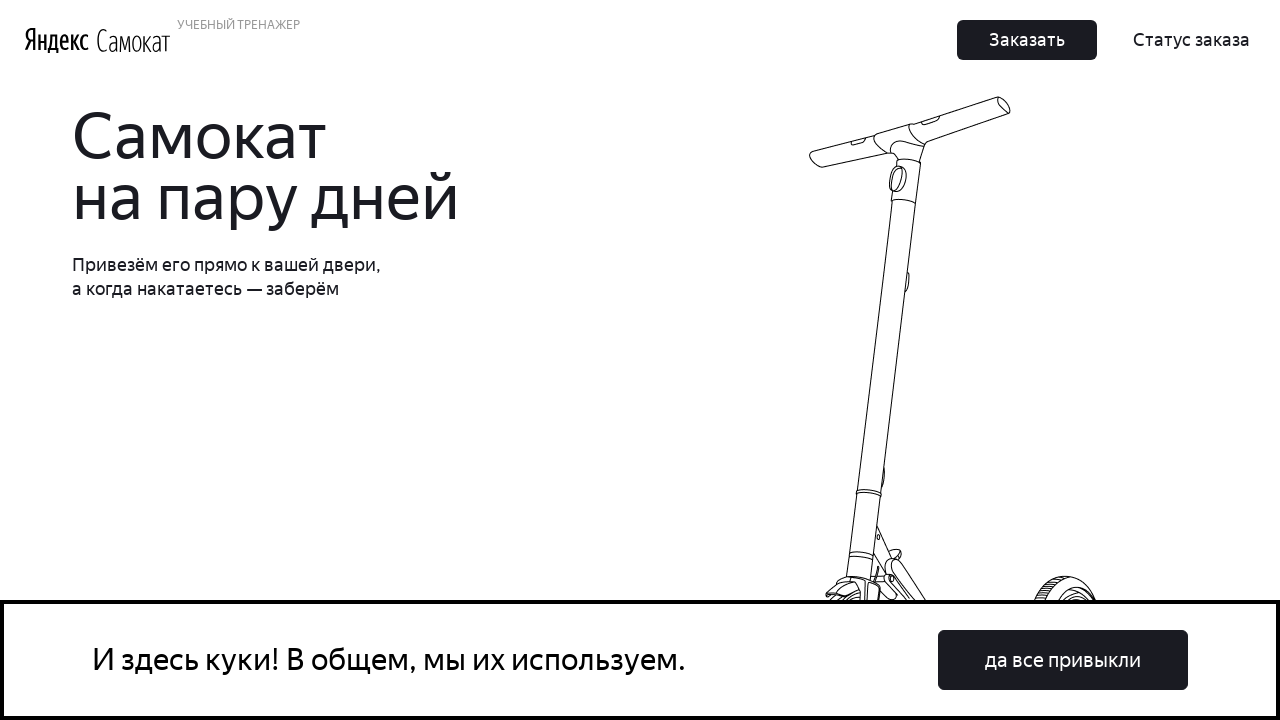

Clicked 'Order today' accordion heading to expand it at (967, 360) on #accordion__heading-3
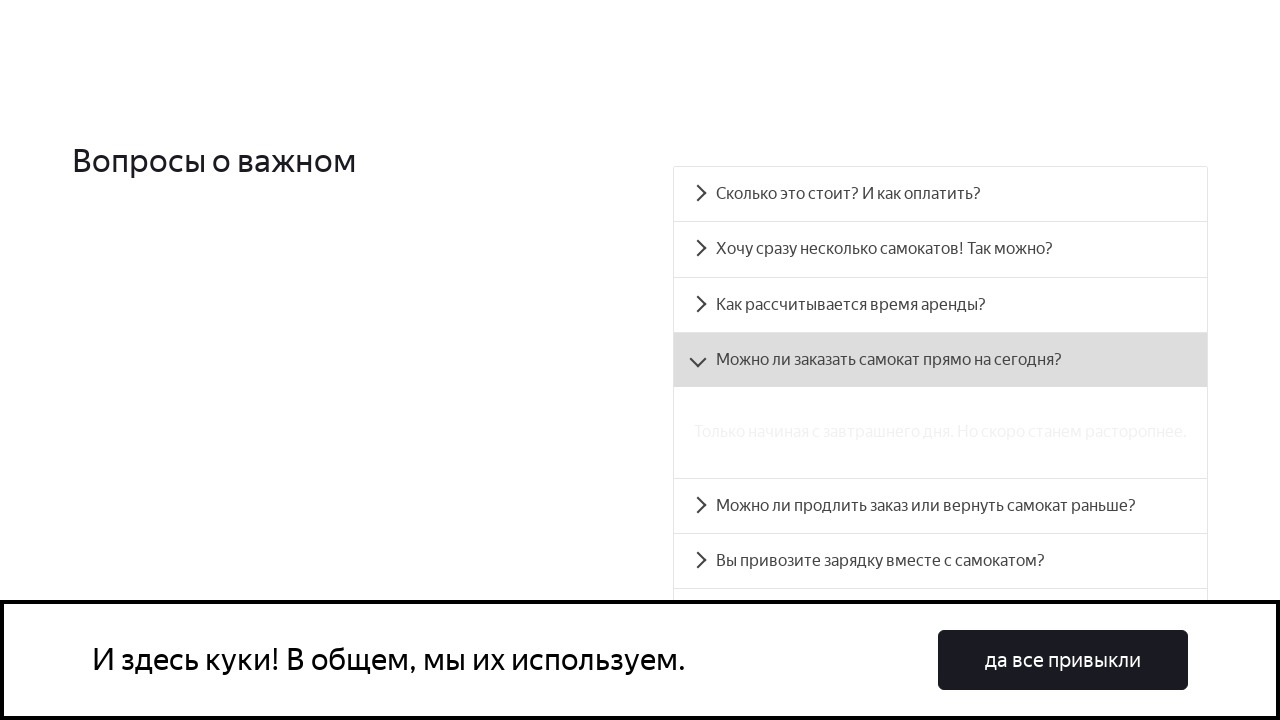

Accordion panel expanded and text content loaded
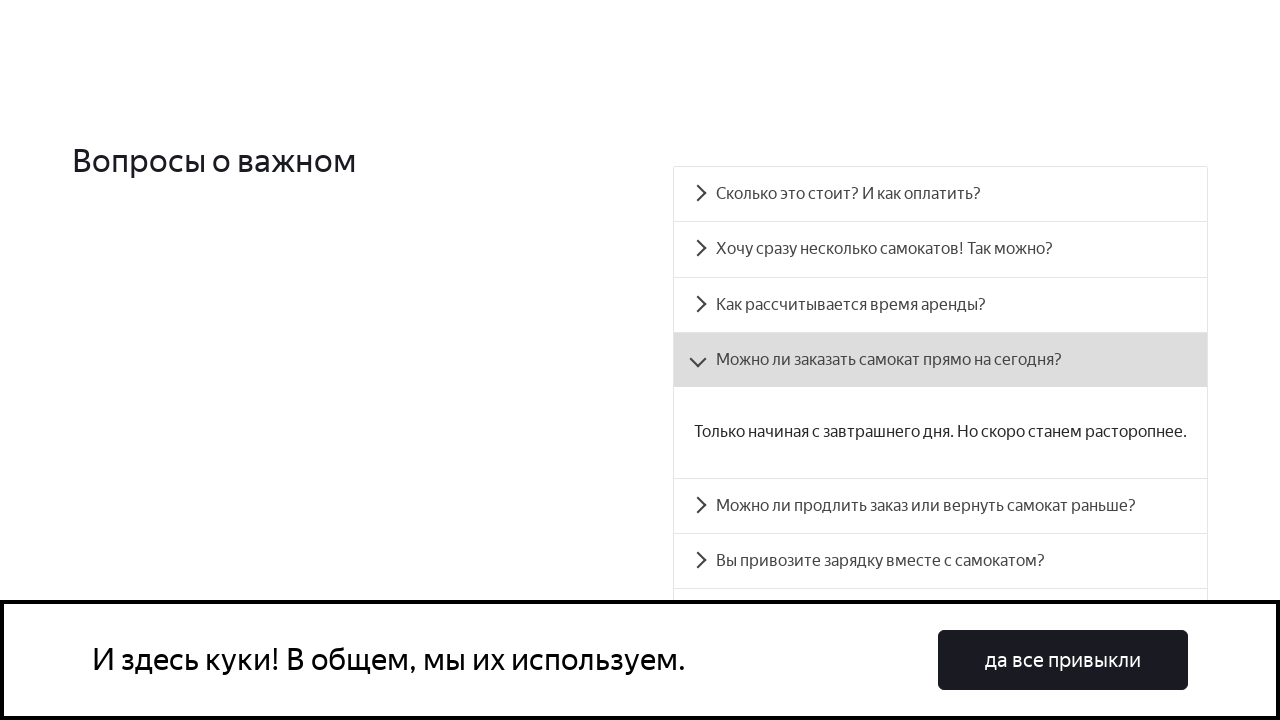

Retrieved text content from expanded accordion panel
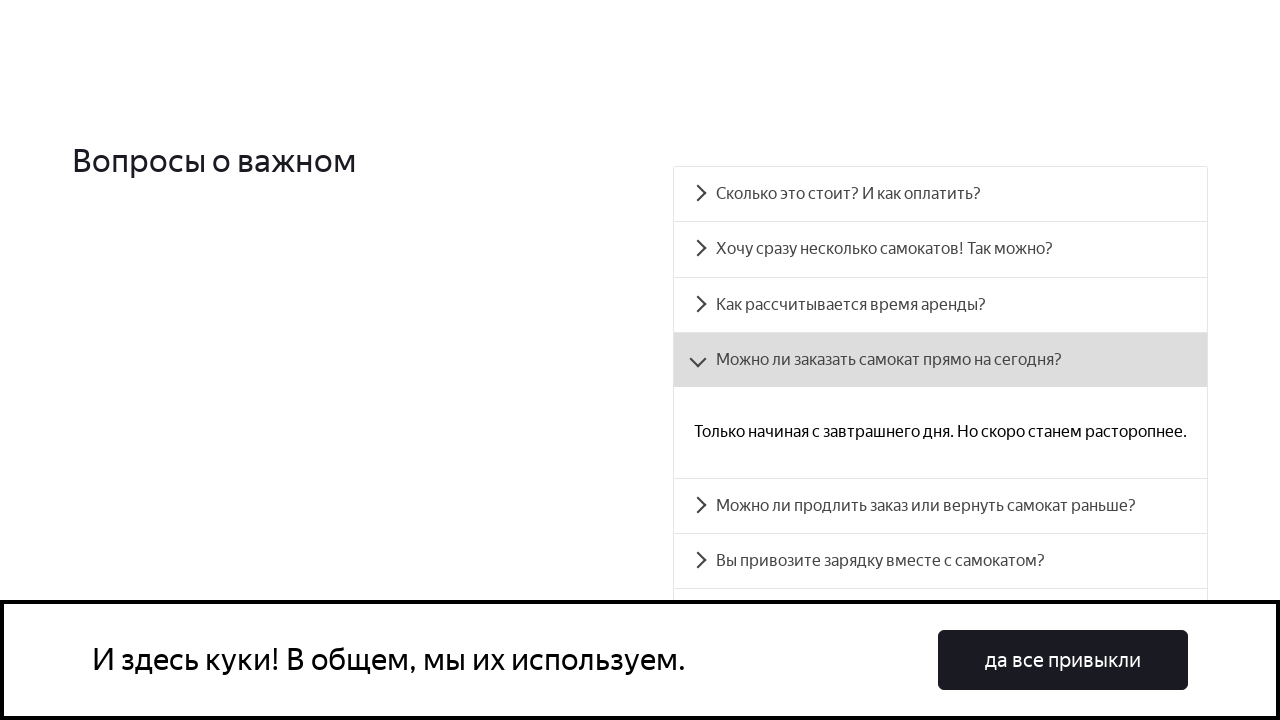

Verified expanded text matches expected same-day ordering message
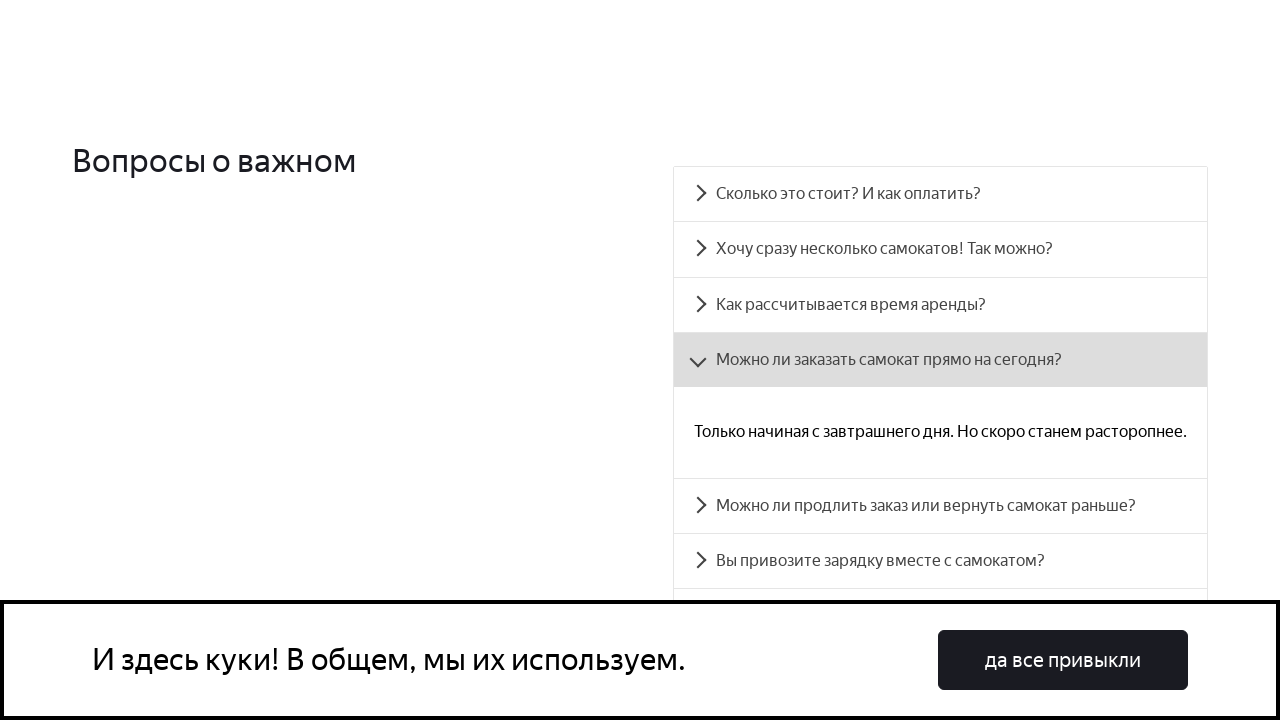

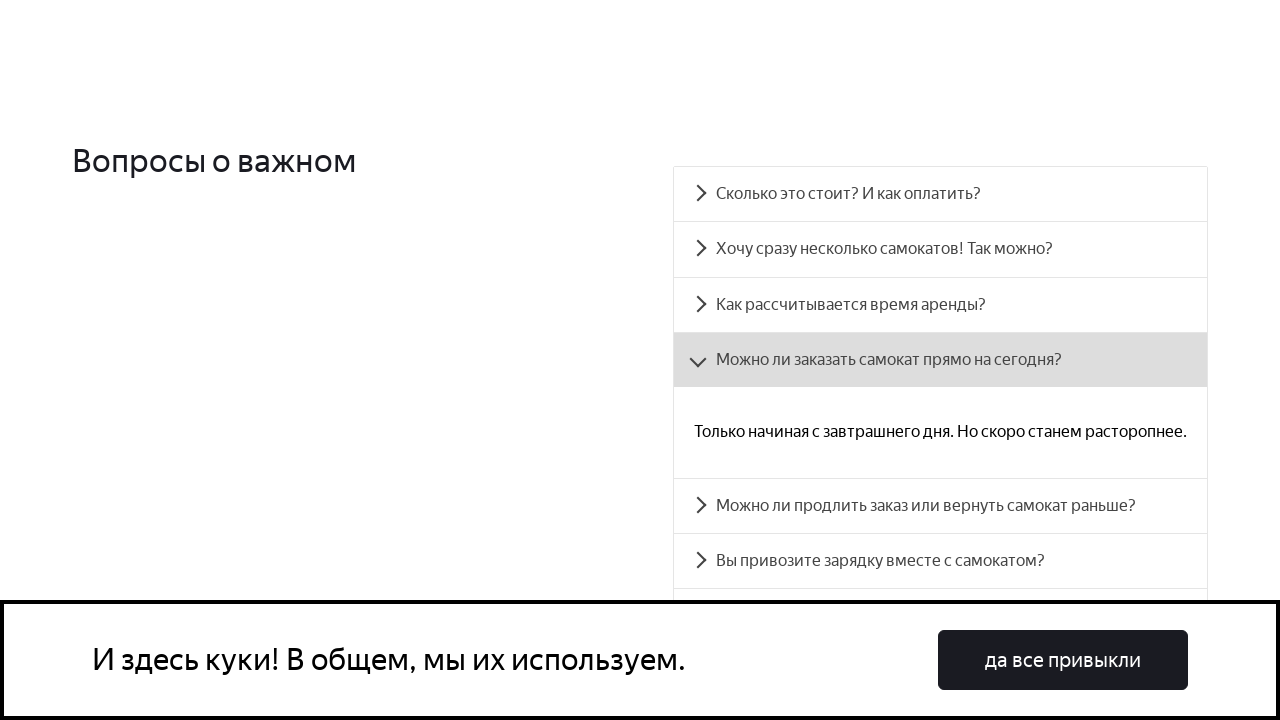